Tests browser window handling by clicking a link that opens a new window, switching to the new window, and verifying its title is "New Window"

Starting URL: https://the-internet.herokuapp.com/windows

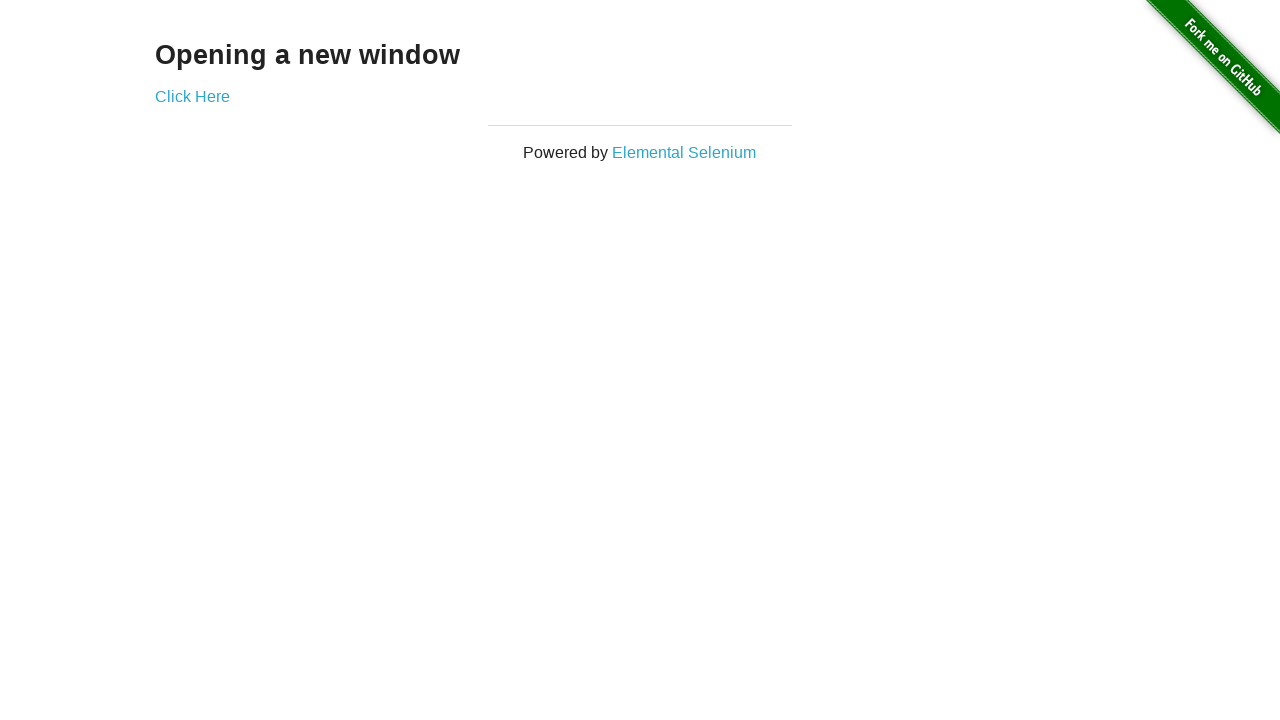

Clicked 'Click Here' link to open new window at (192, 96) on text=Click Here
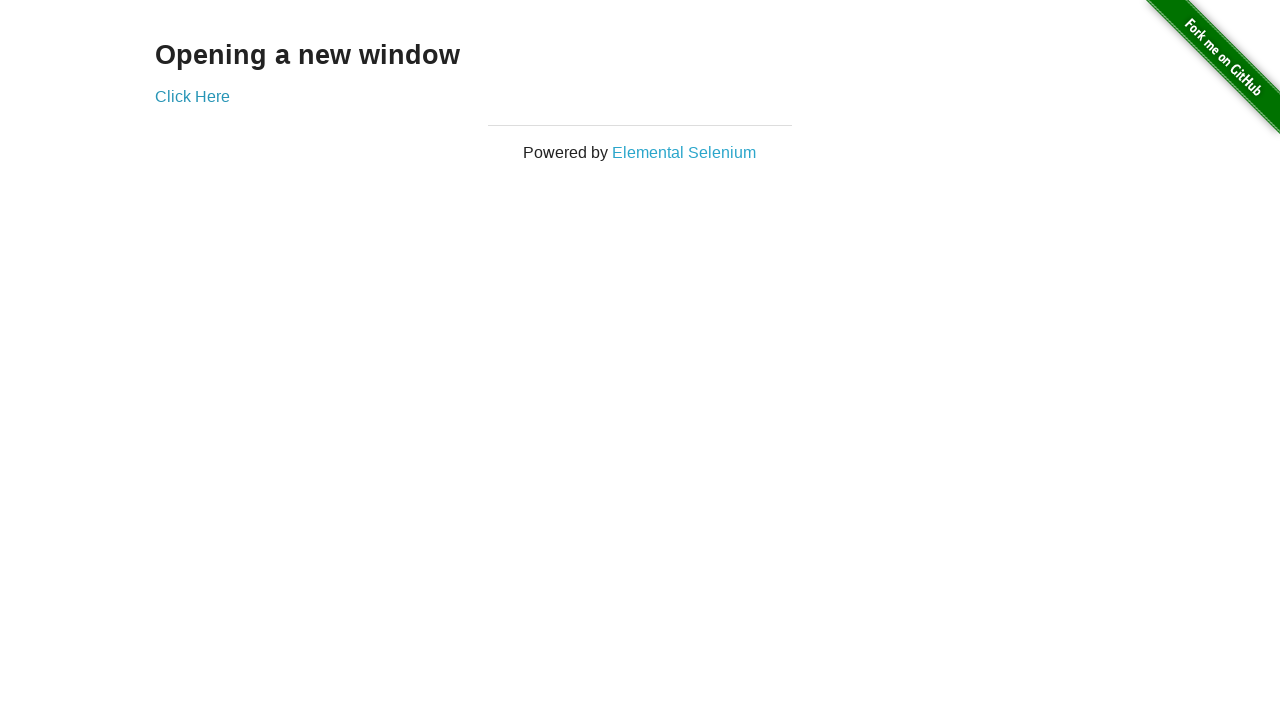

New window opened and captured
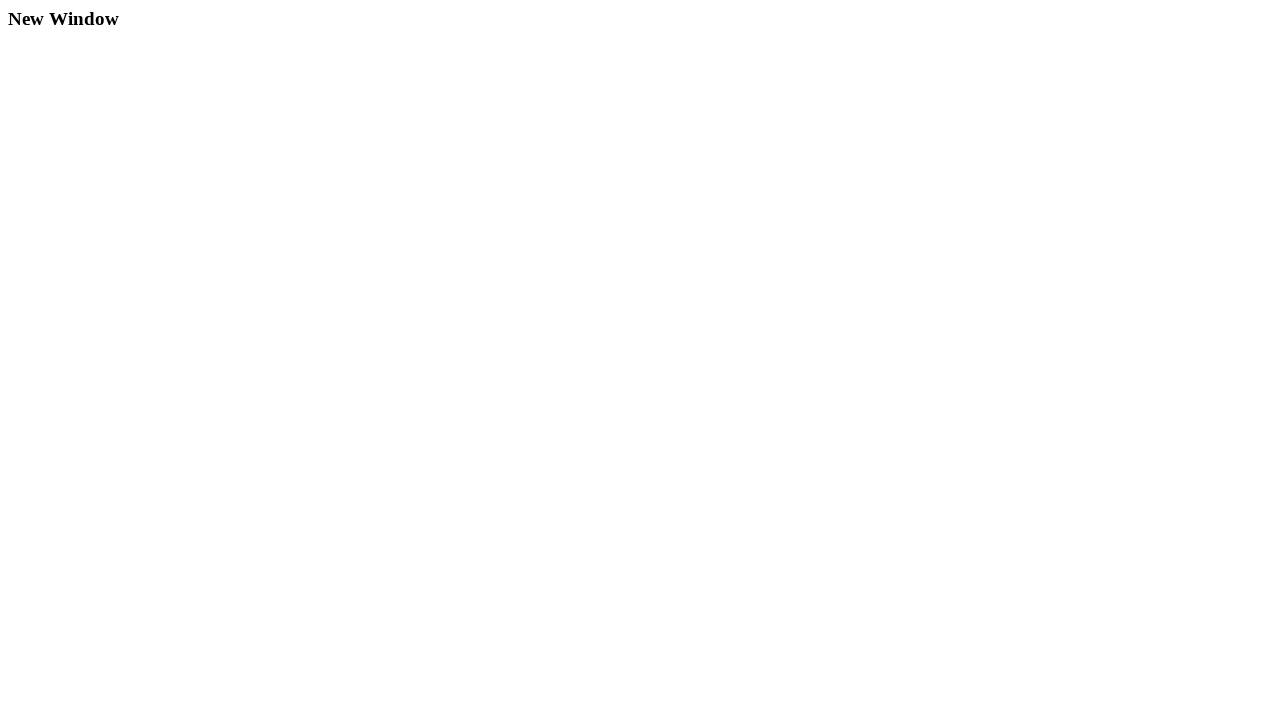

New window finished loading
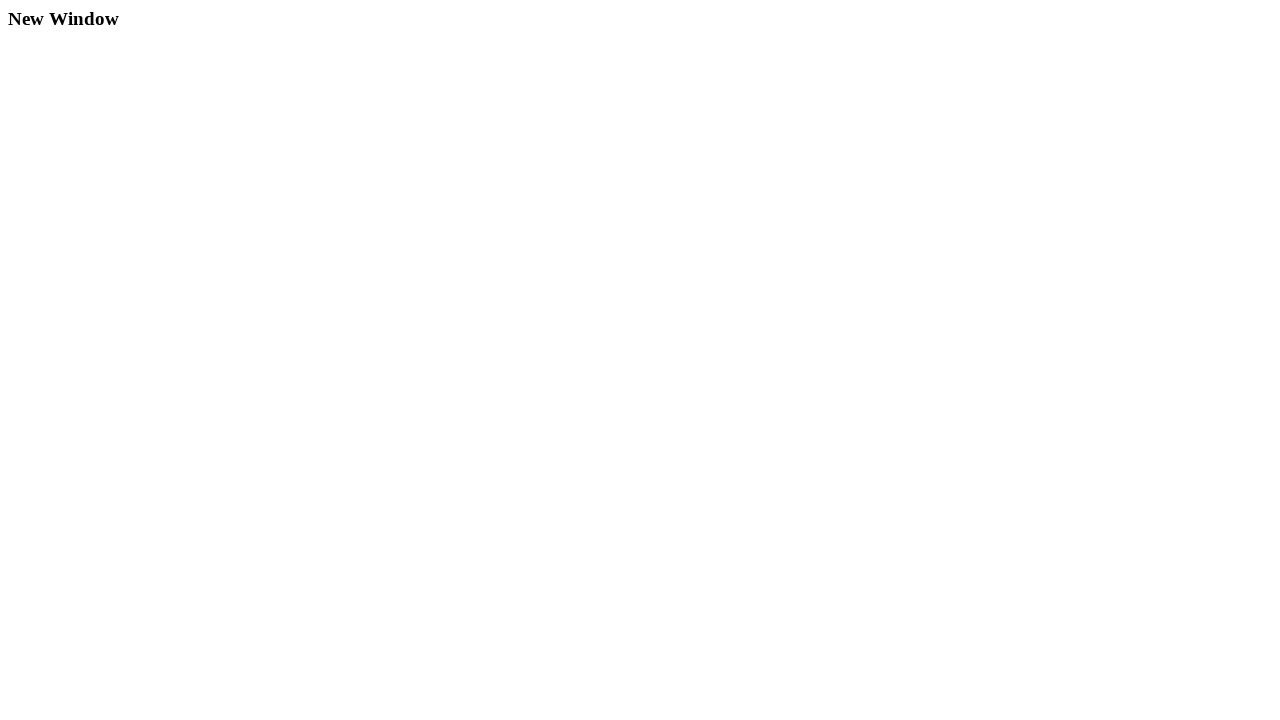

Verified new window title is 'New Window'
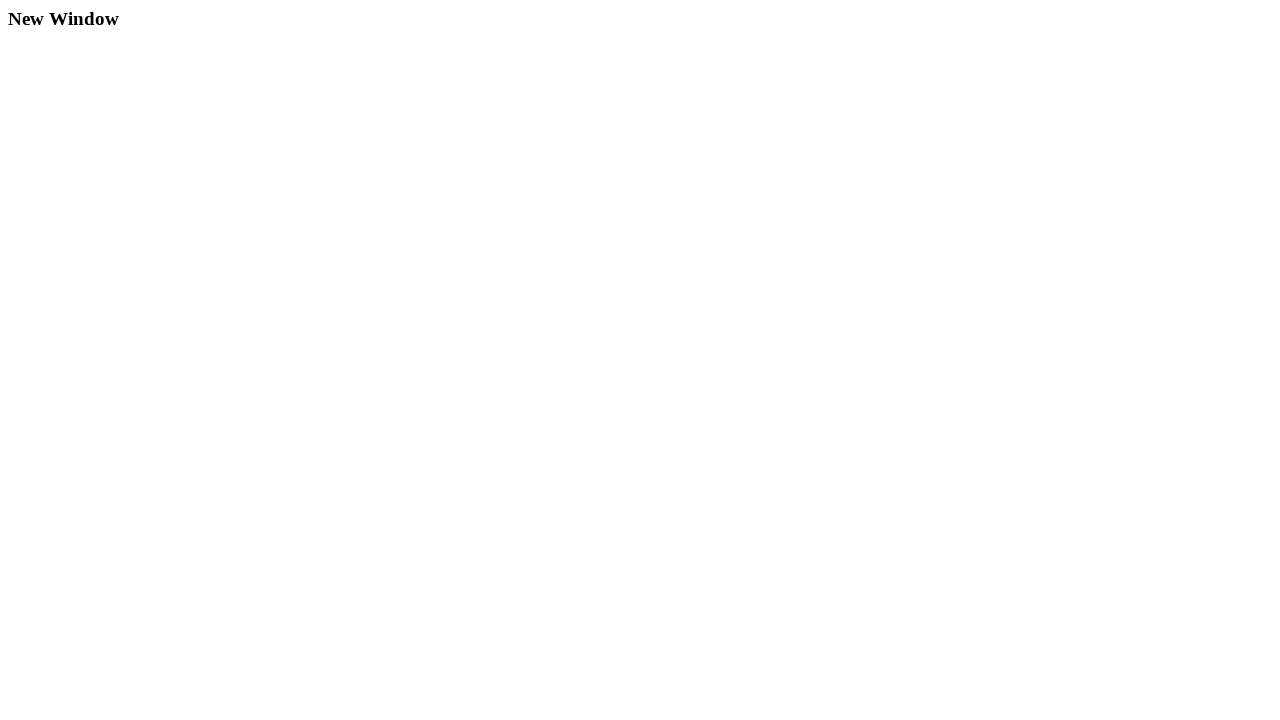

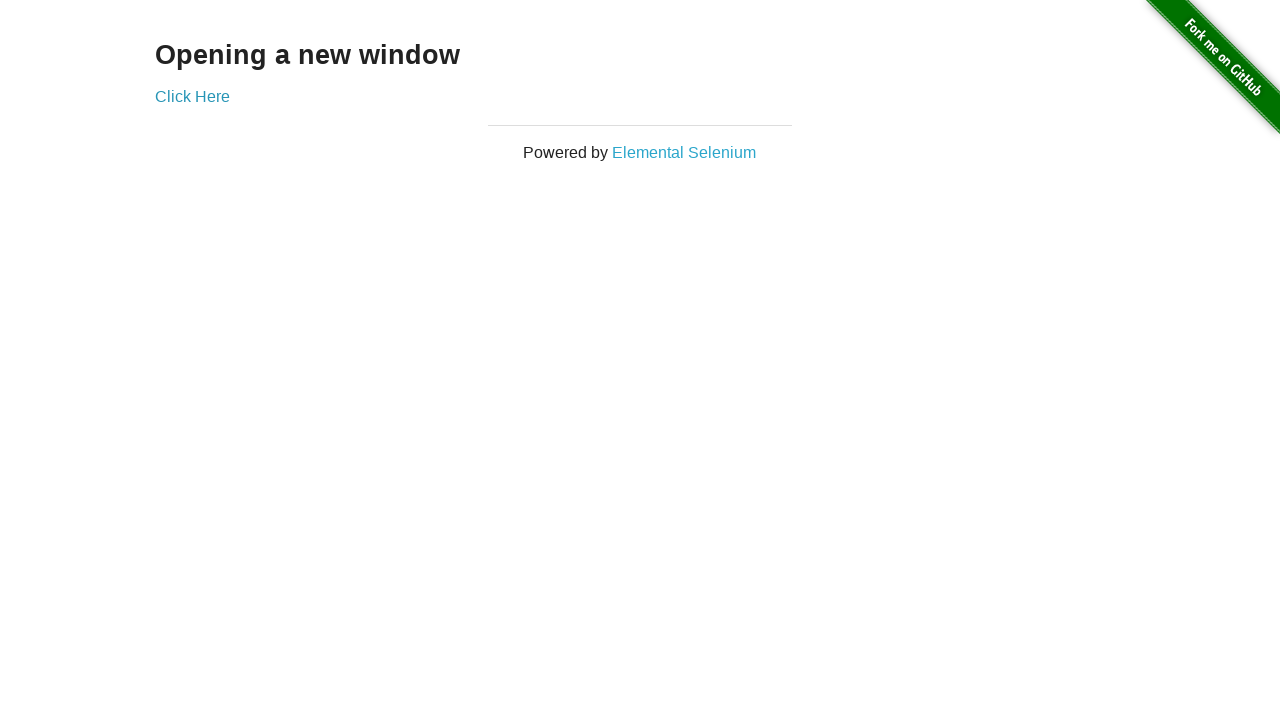